Tests browser navigation by clicking on A/B Testing link, then using back and forward navigation

Starting URL: https://the-internet.herokuapp.com/

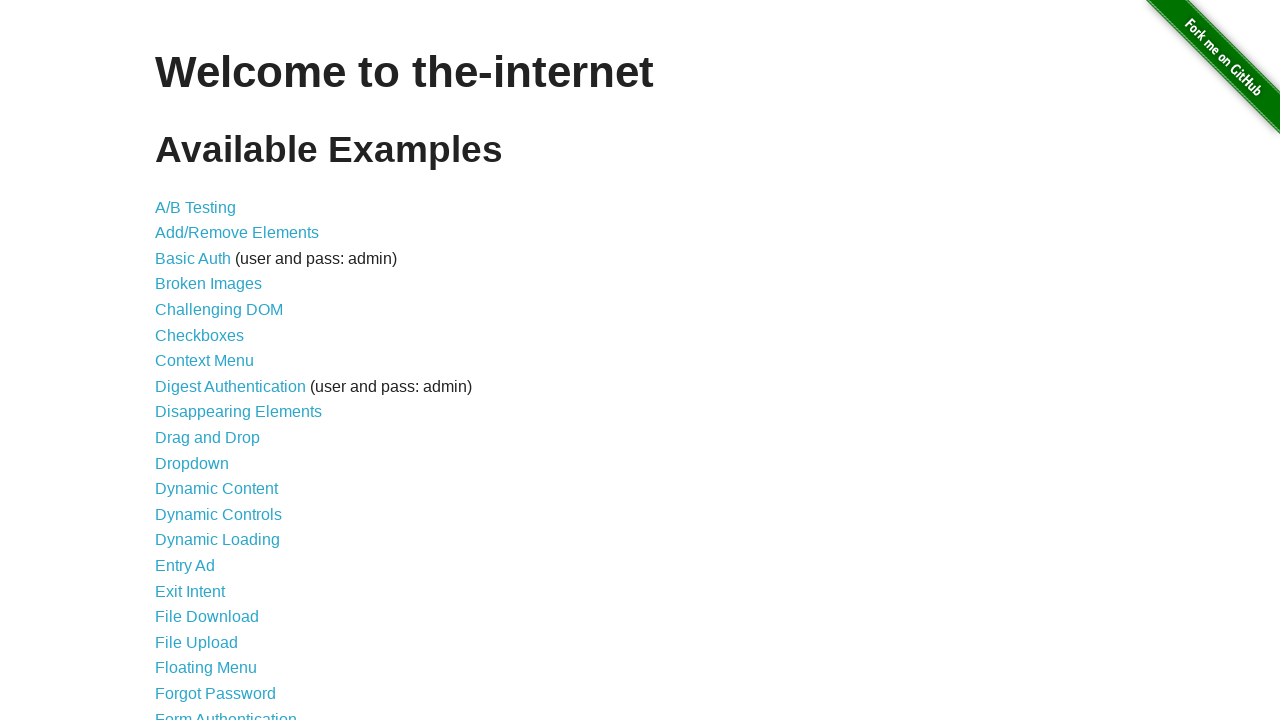

Clicked on A/B Testing link at (196, 207) on xpath=//a[.='A/B Testing']
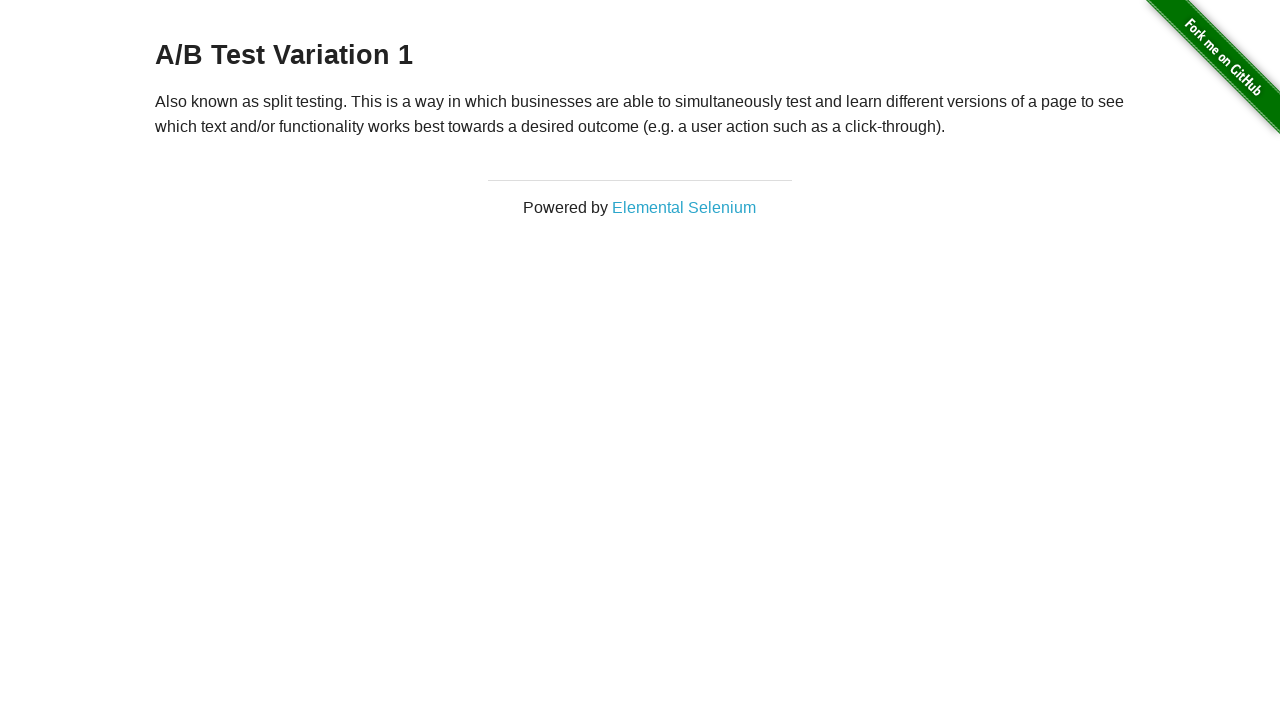

Navigated back to previous page
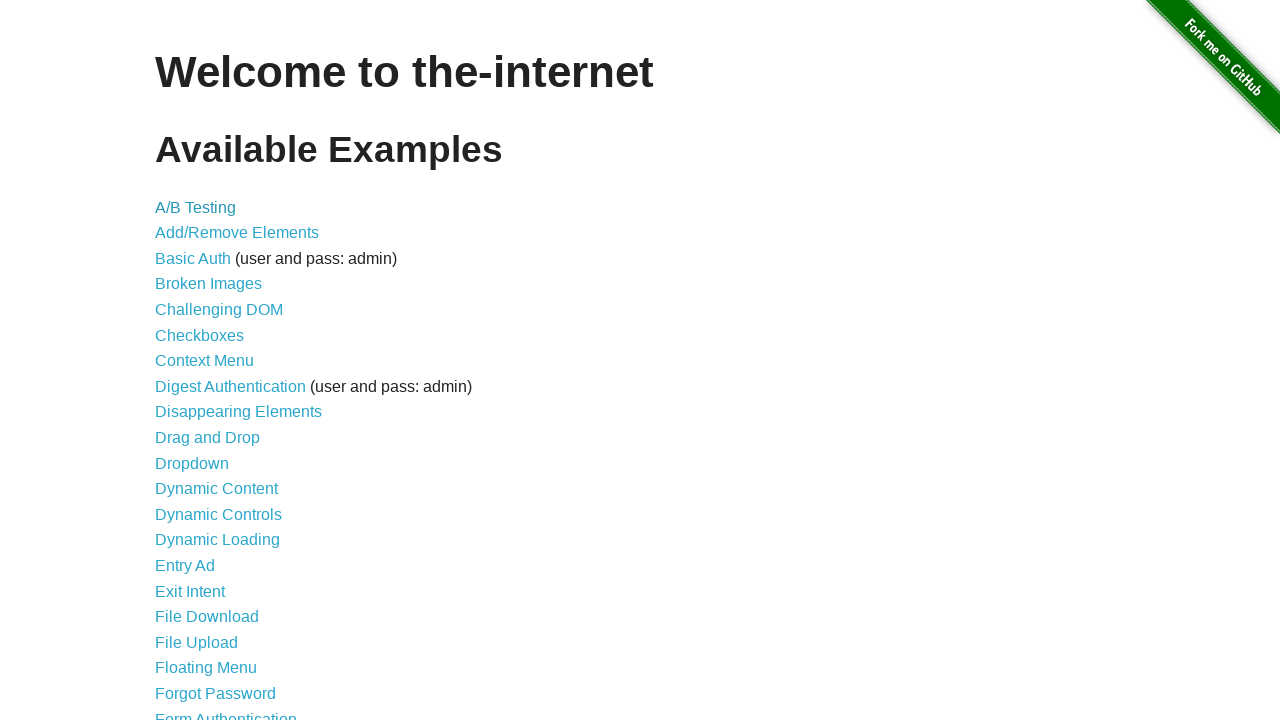

Navigated forward to A/B Testing page
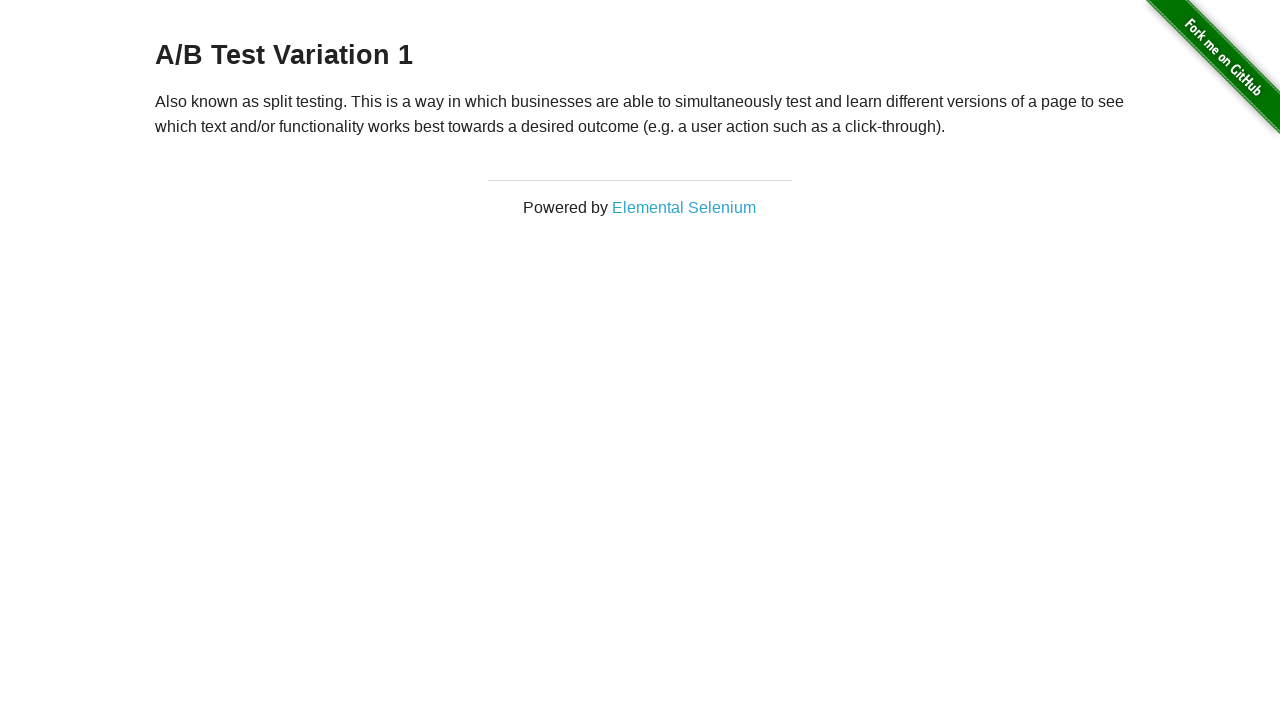

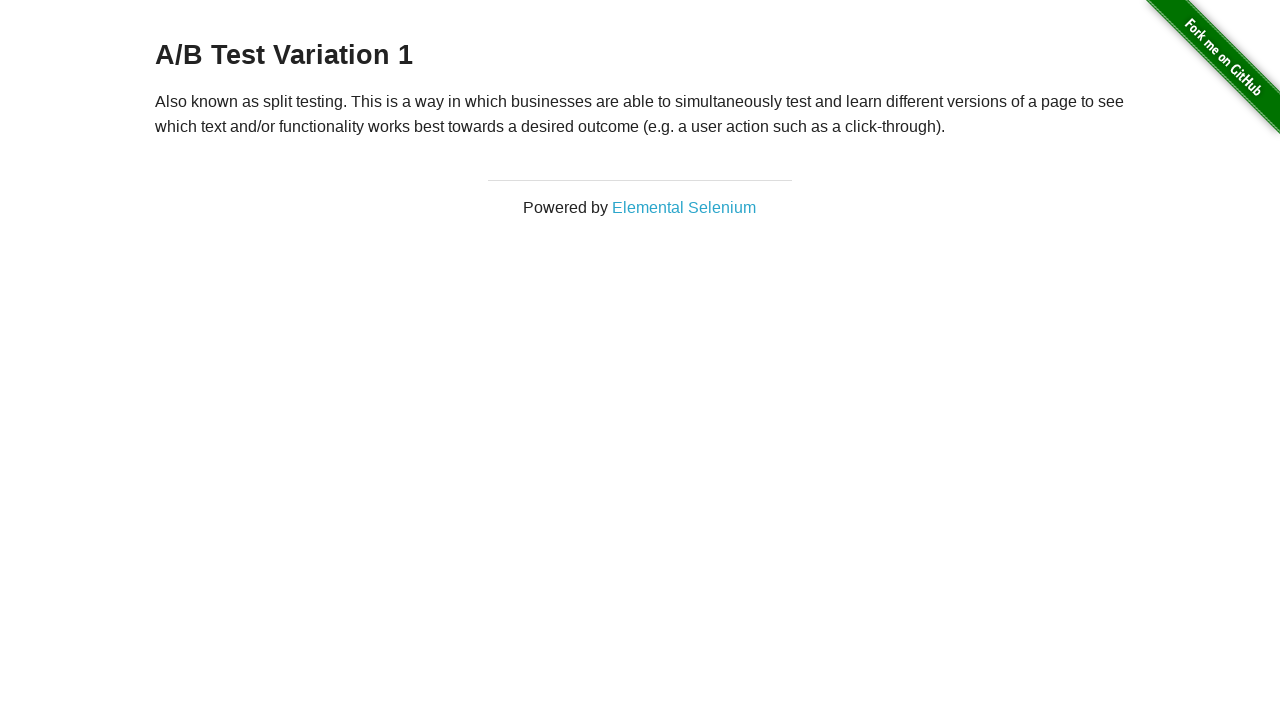